Tests the search functionality on Playwright documentation site by opening the search dialog, entering a query for "locators", and verifying navigation to the Locators documentation page.

Starting URL: https://playwright.dev/

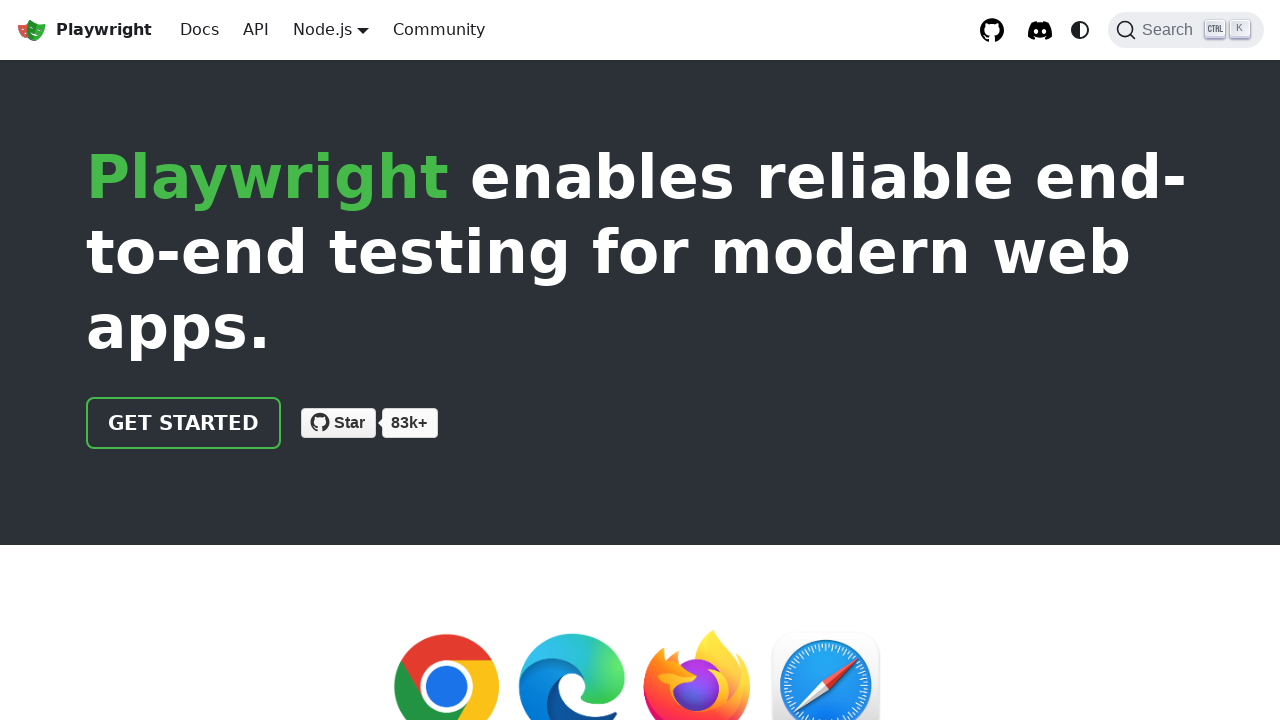

Verified search button is visible
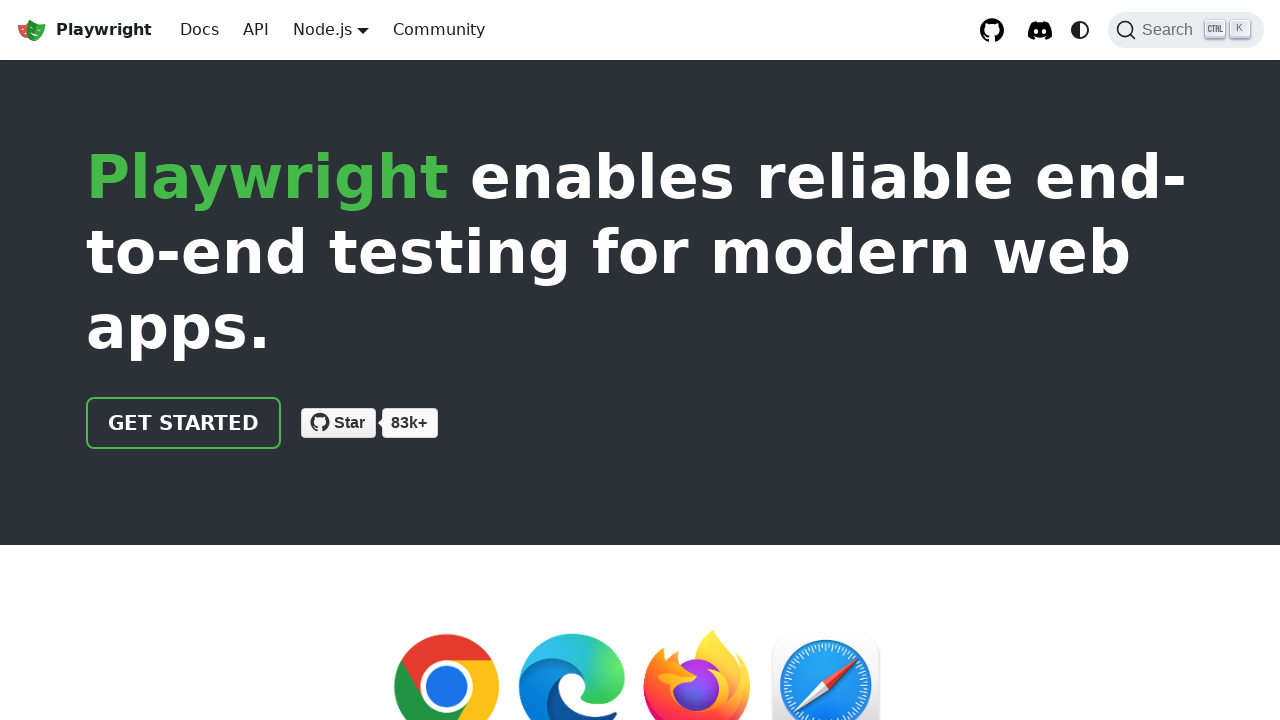

Clicked search button to open search dialog at (1186, 30) on internal:role=button[name="Search"i]
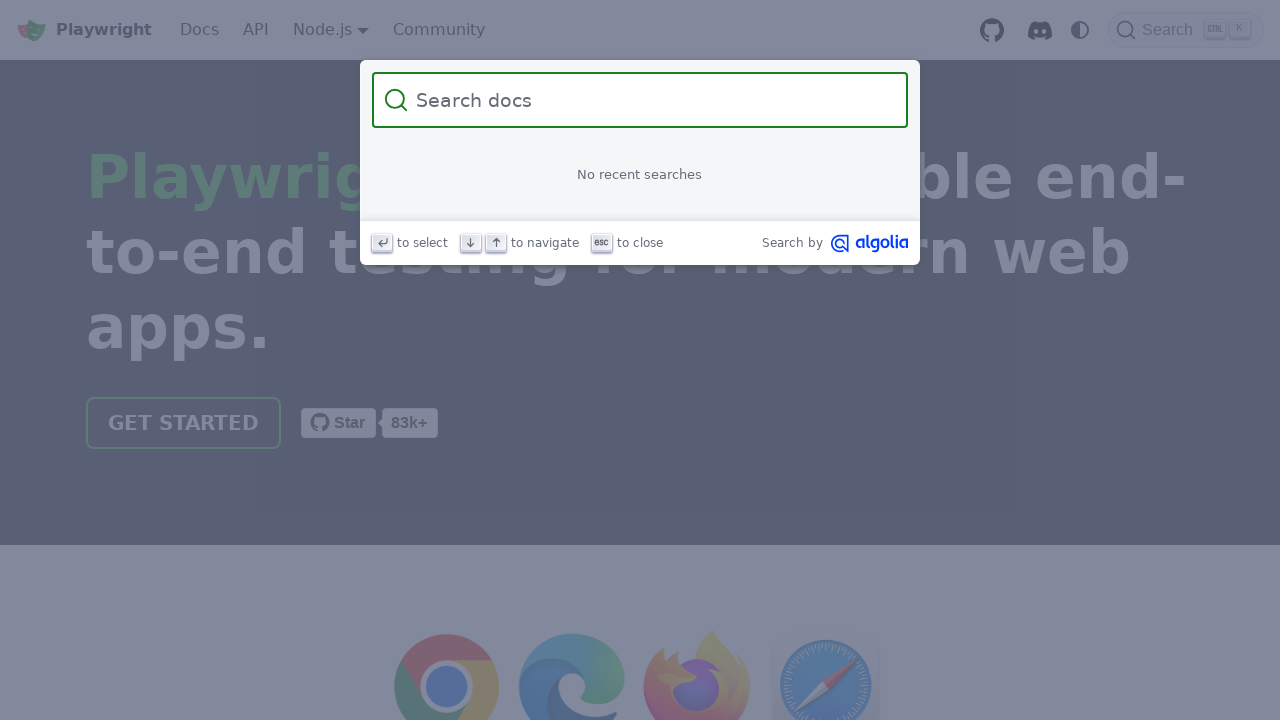

Search dialog opened and search input field is visible
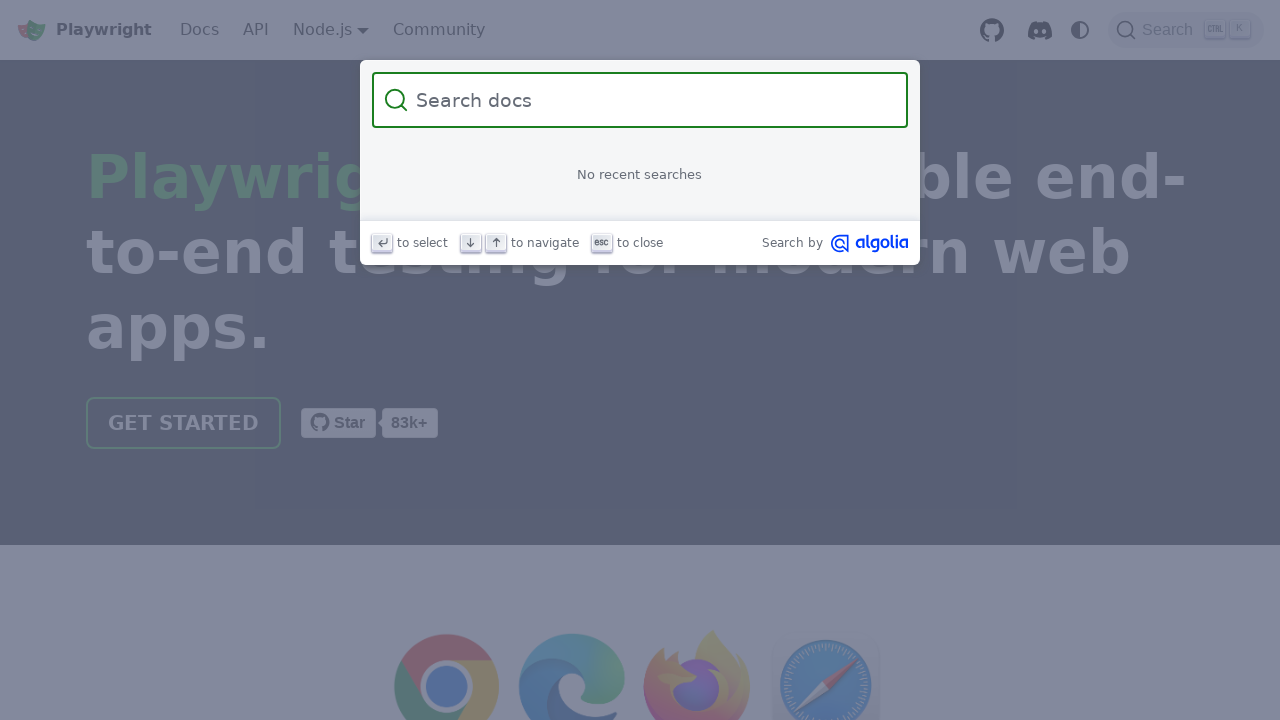

Clicked on search input field at (652, 100) on internal:role=searchbox[name="Search"i]
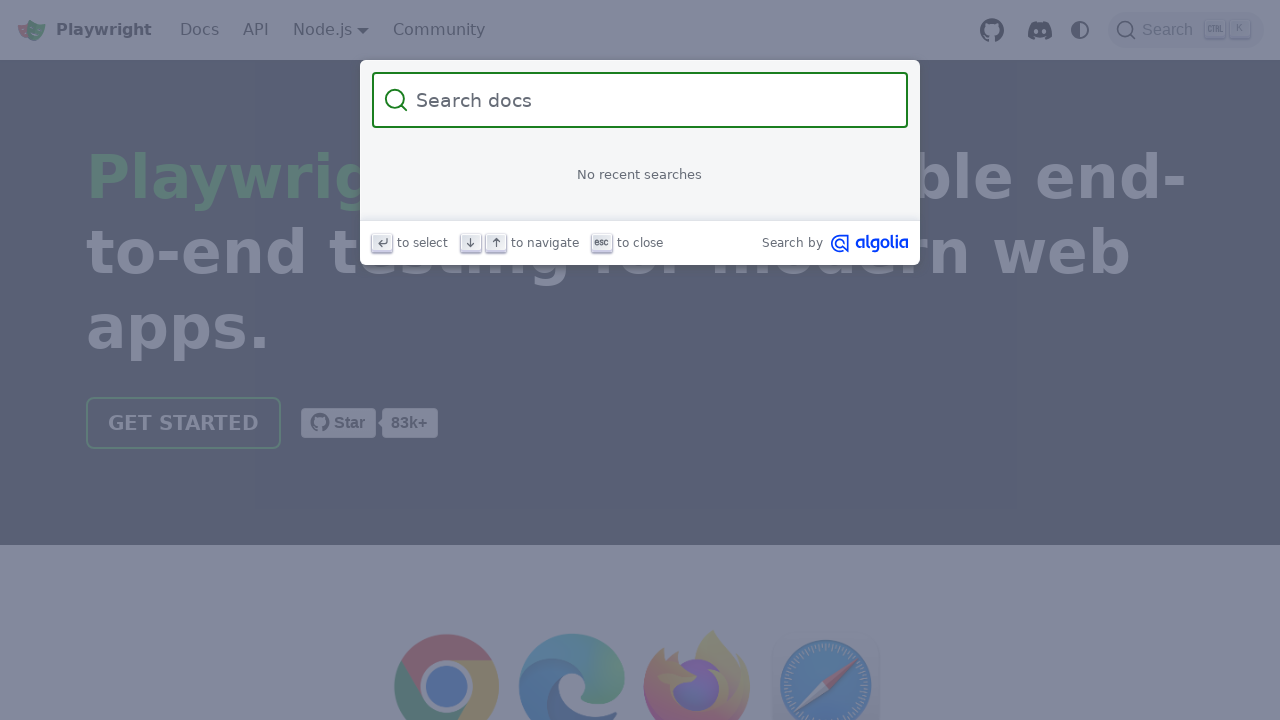

Entered 'locators' query in search field on internal:role=searchbox[name="Search"i]
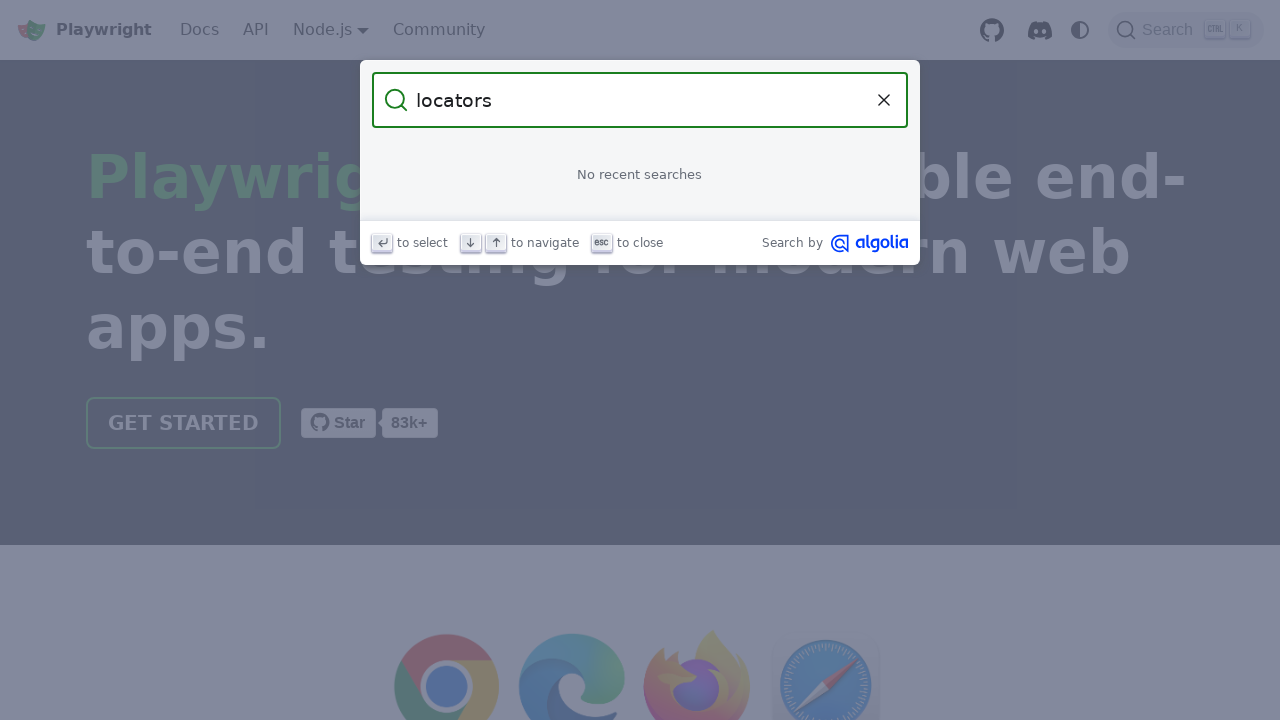

Search results appeared with 'Locators' option
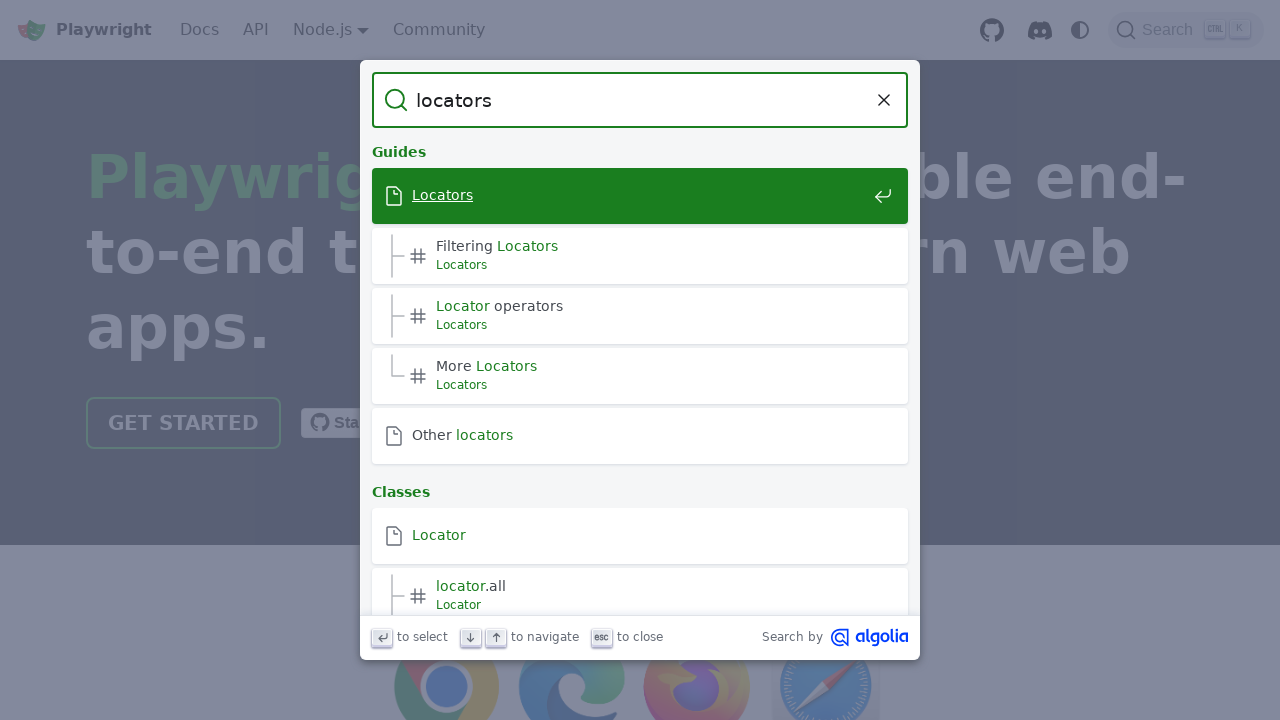

Clicked on Locators link in search results at (640, 196) on internal:role=link[name="Locators"s]
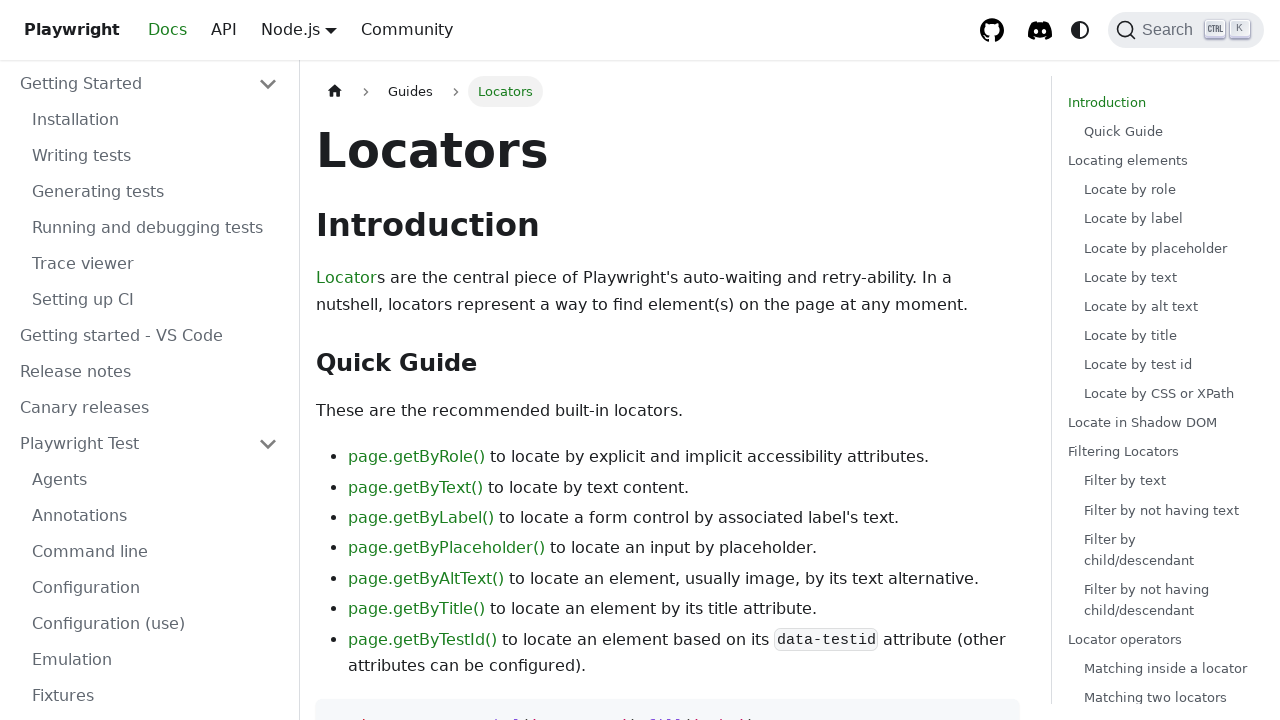

Navigated to Locators documentation page
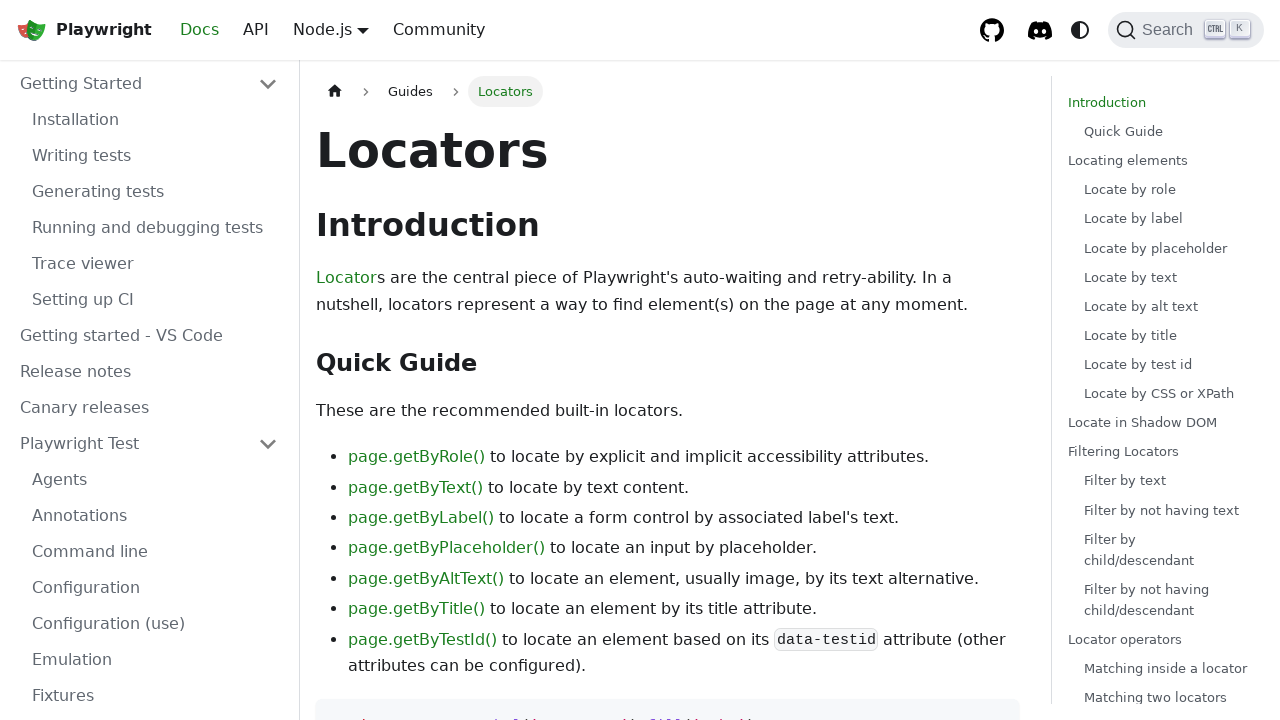

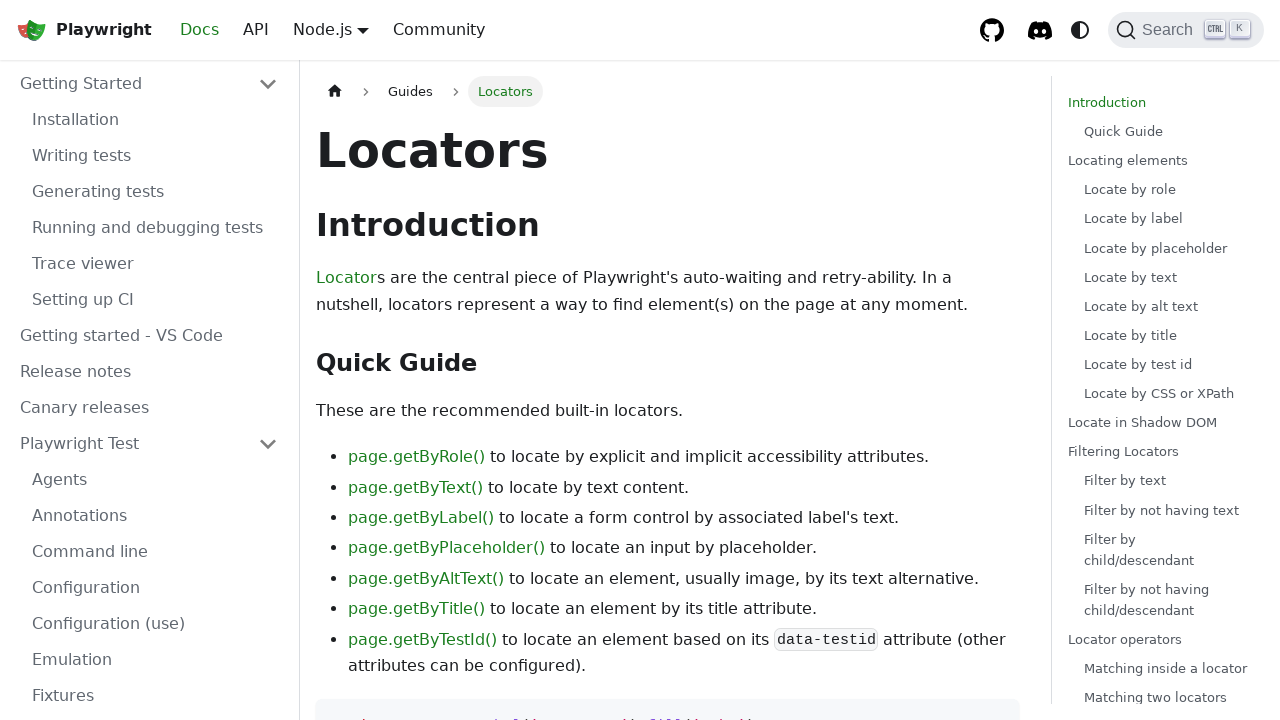